Tests JavaScript prompt alert handling by navigating to W3Schools TryIt editor, switching to an iframe, clicking a button to trigger a prompt alert, entering text into the prompt, and accepting it.

Starting URL: https://www.w3schools.com/js/tryit.asp?filename=tryjs_prompt

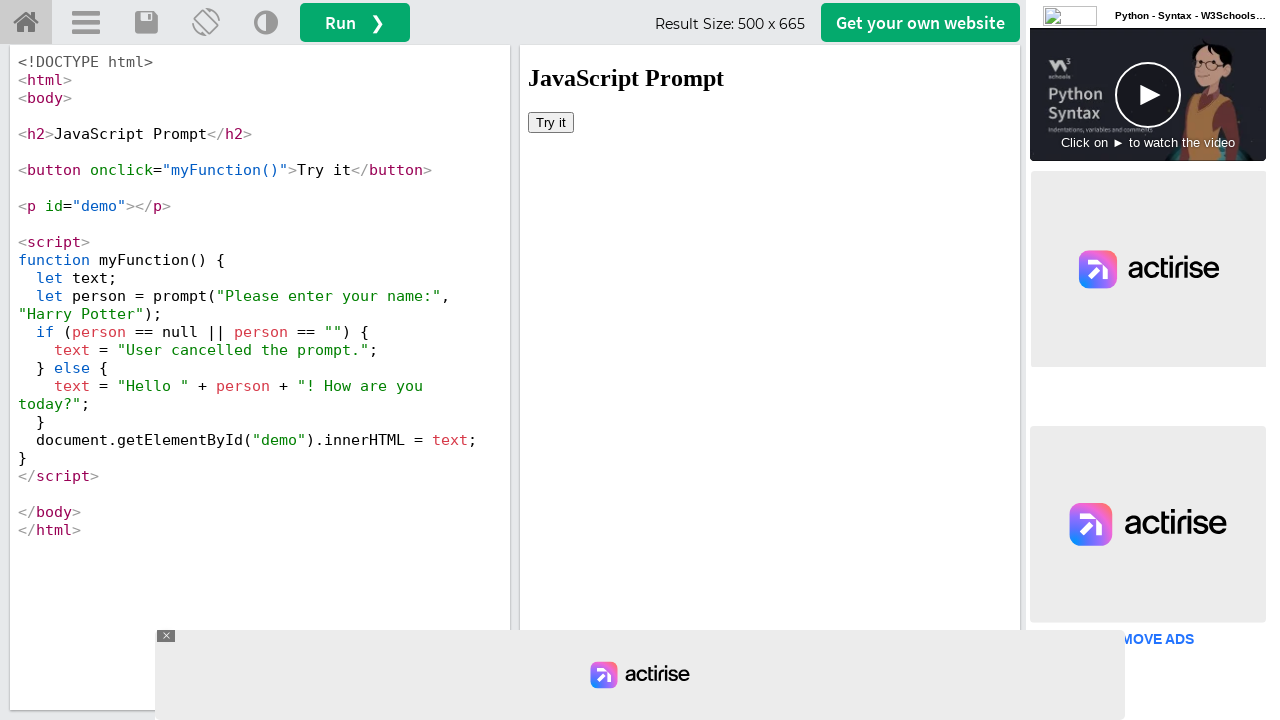

Set viewport size to 1920x1080
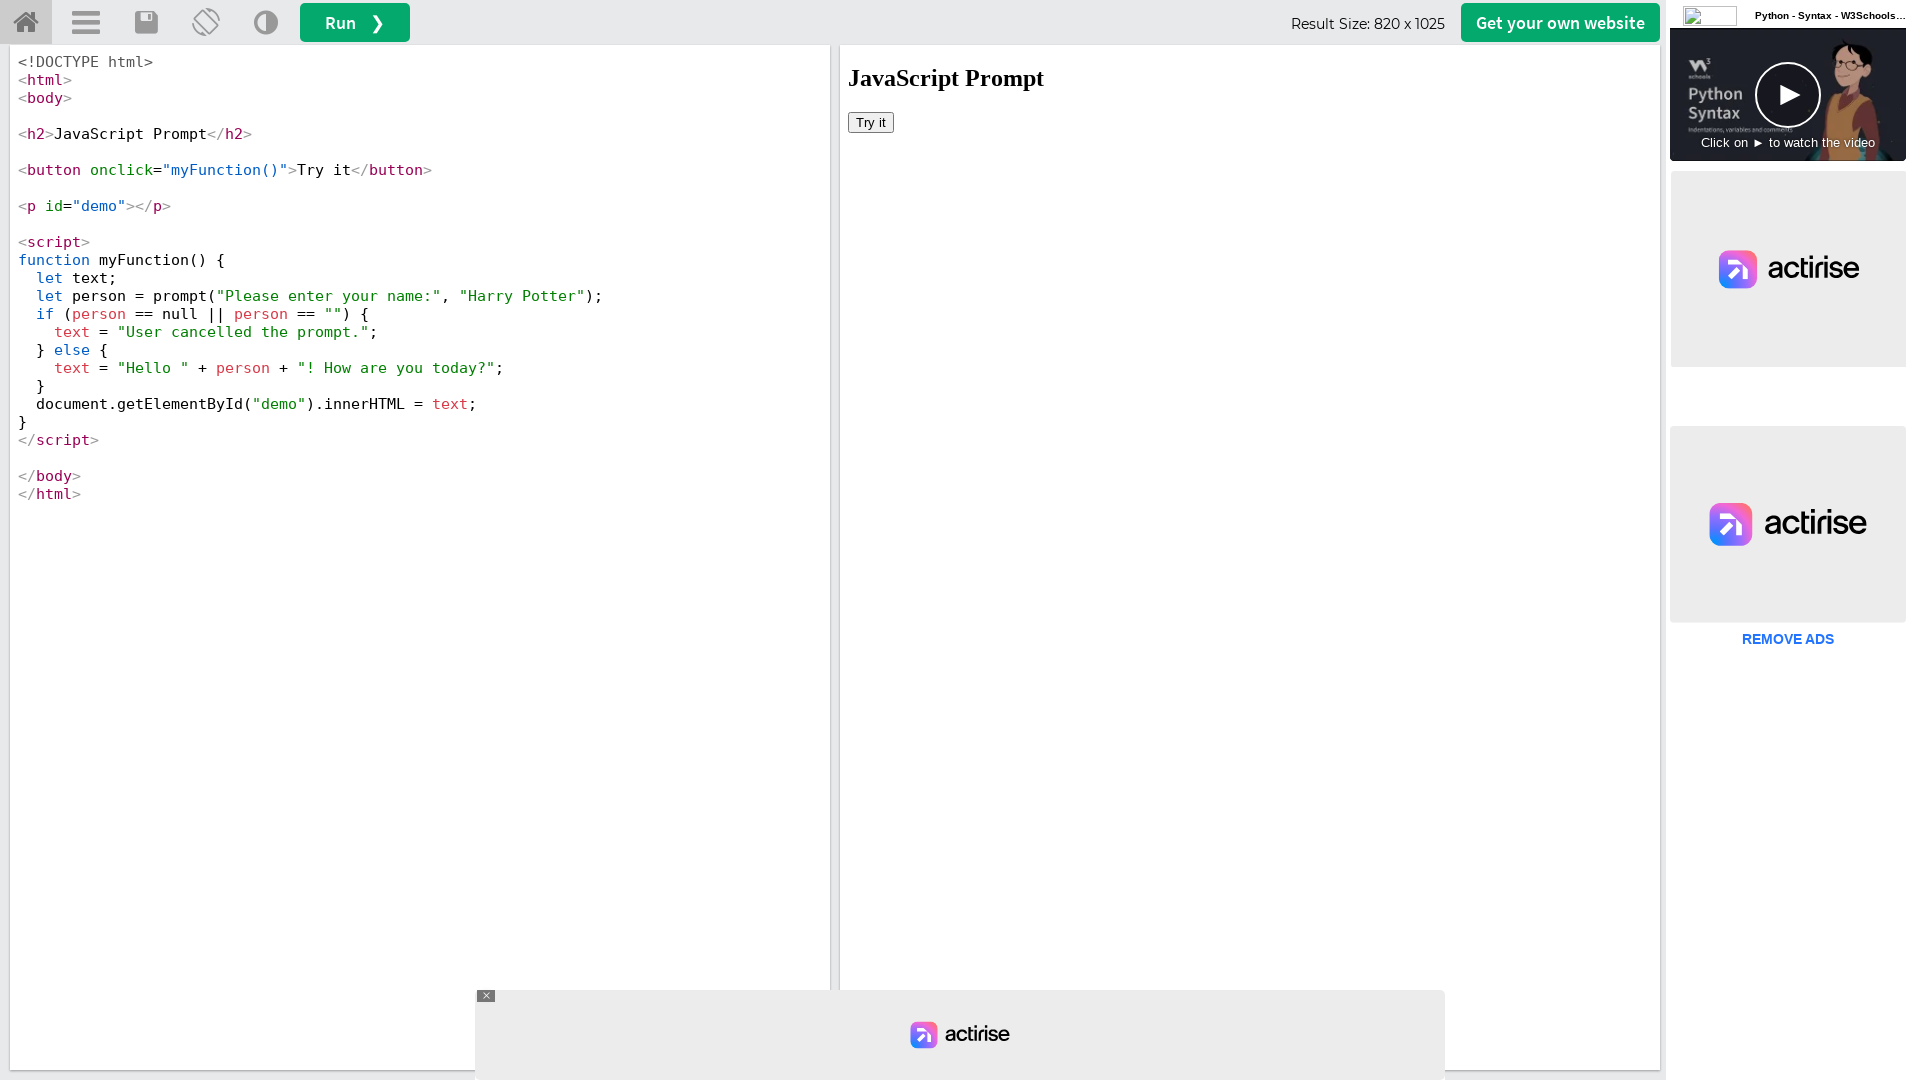

Located iframe with id 'iframeResult'
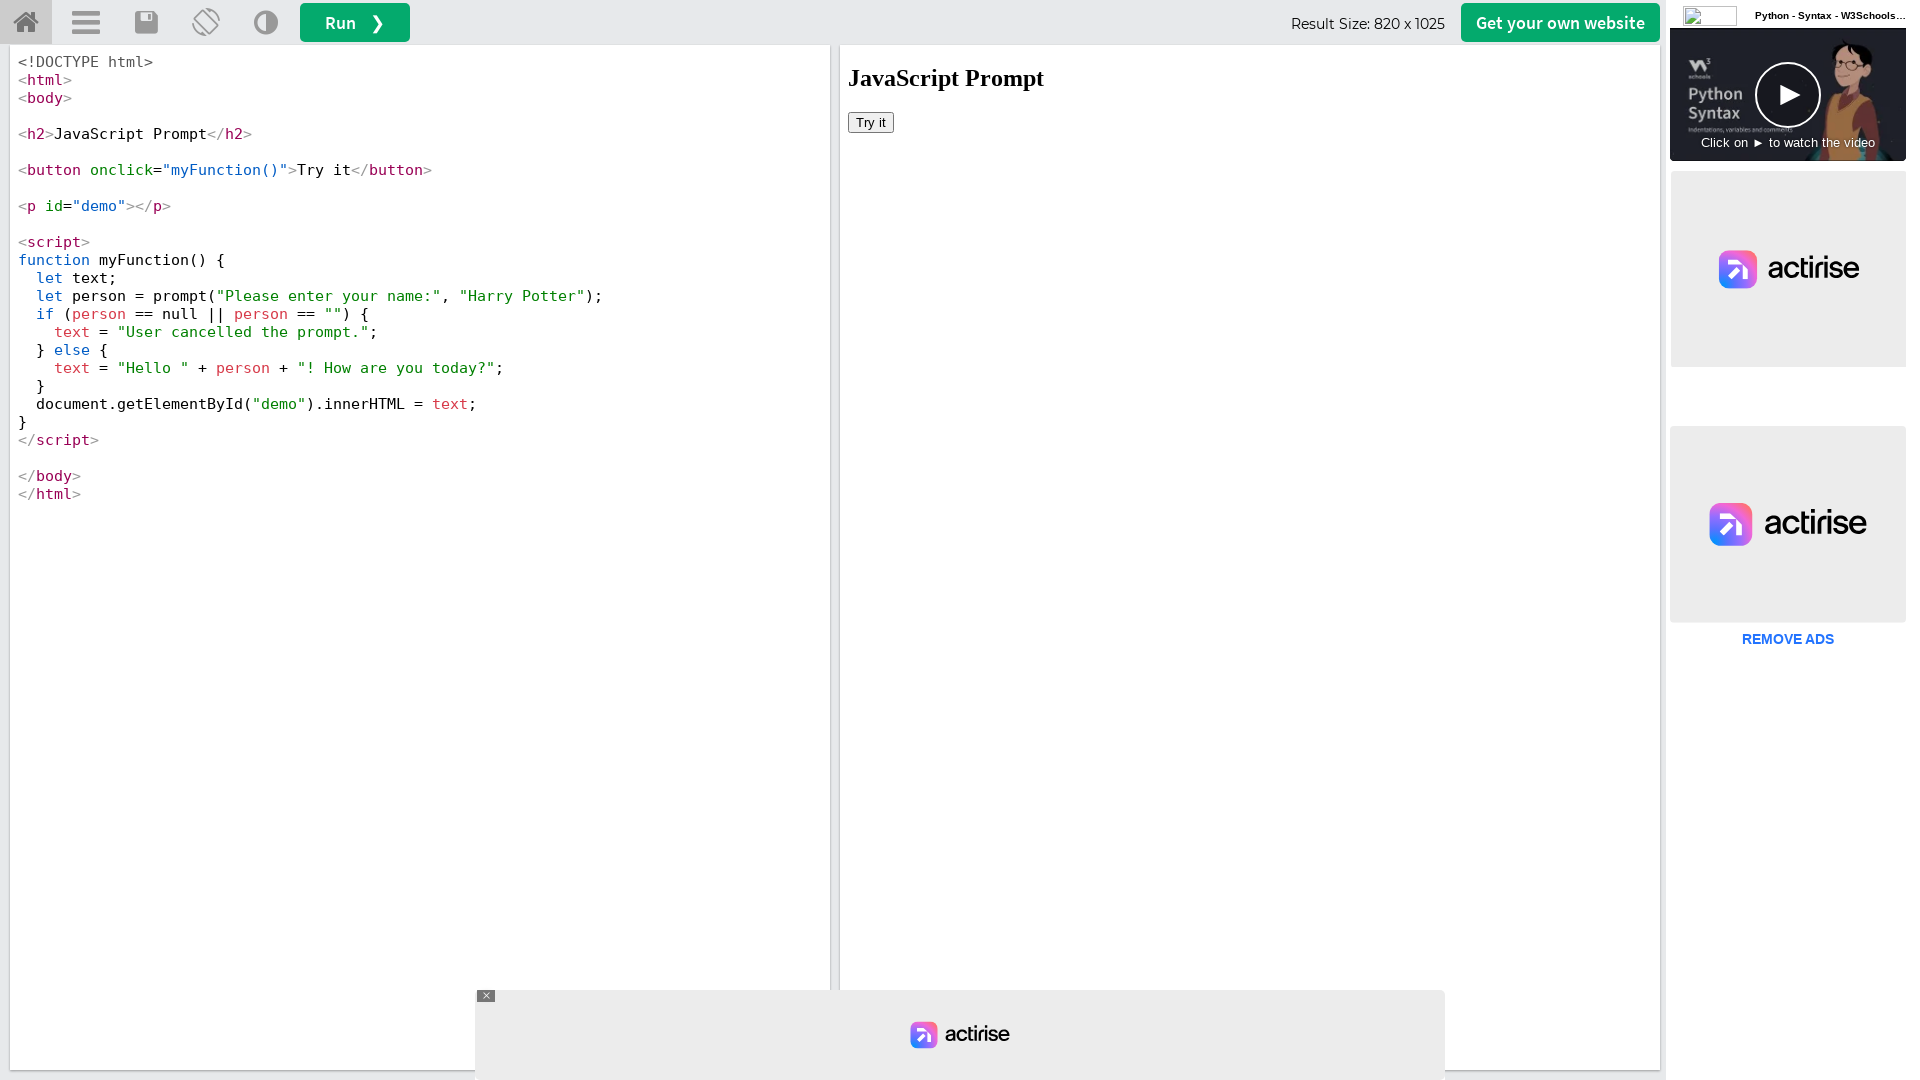

Clicked 'Try it' button inside iframe at (871, 122) on #iframeResult >> internal:control=enter-frame >> xpath=//button[text()='Try it']
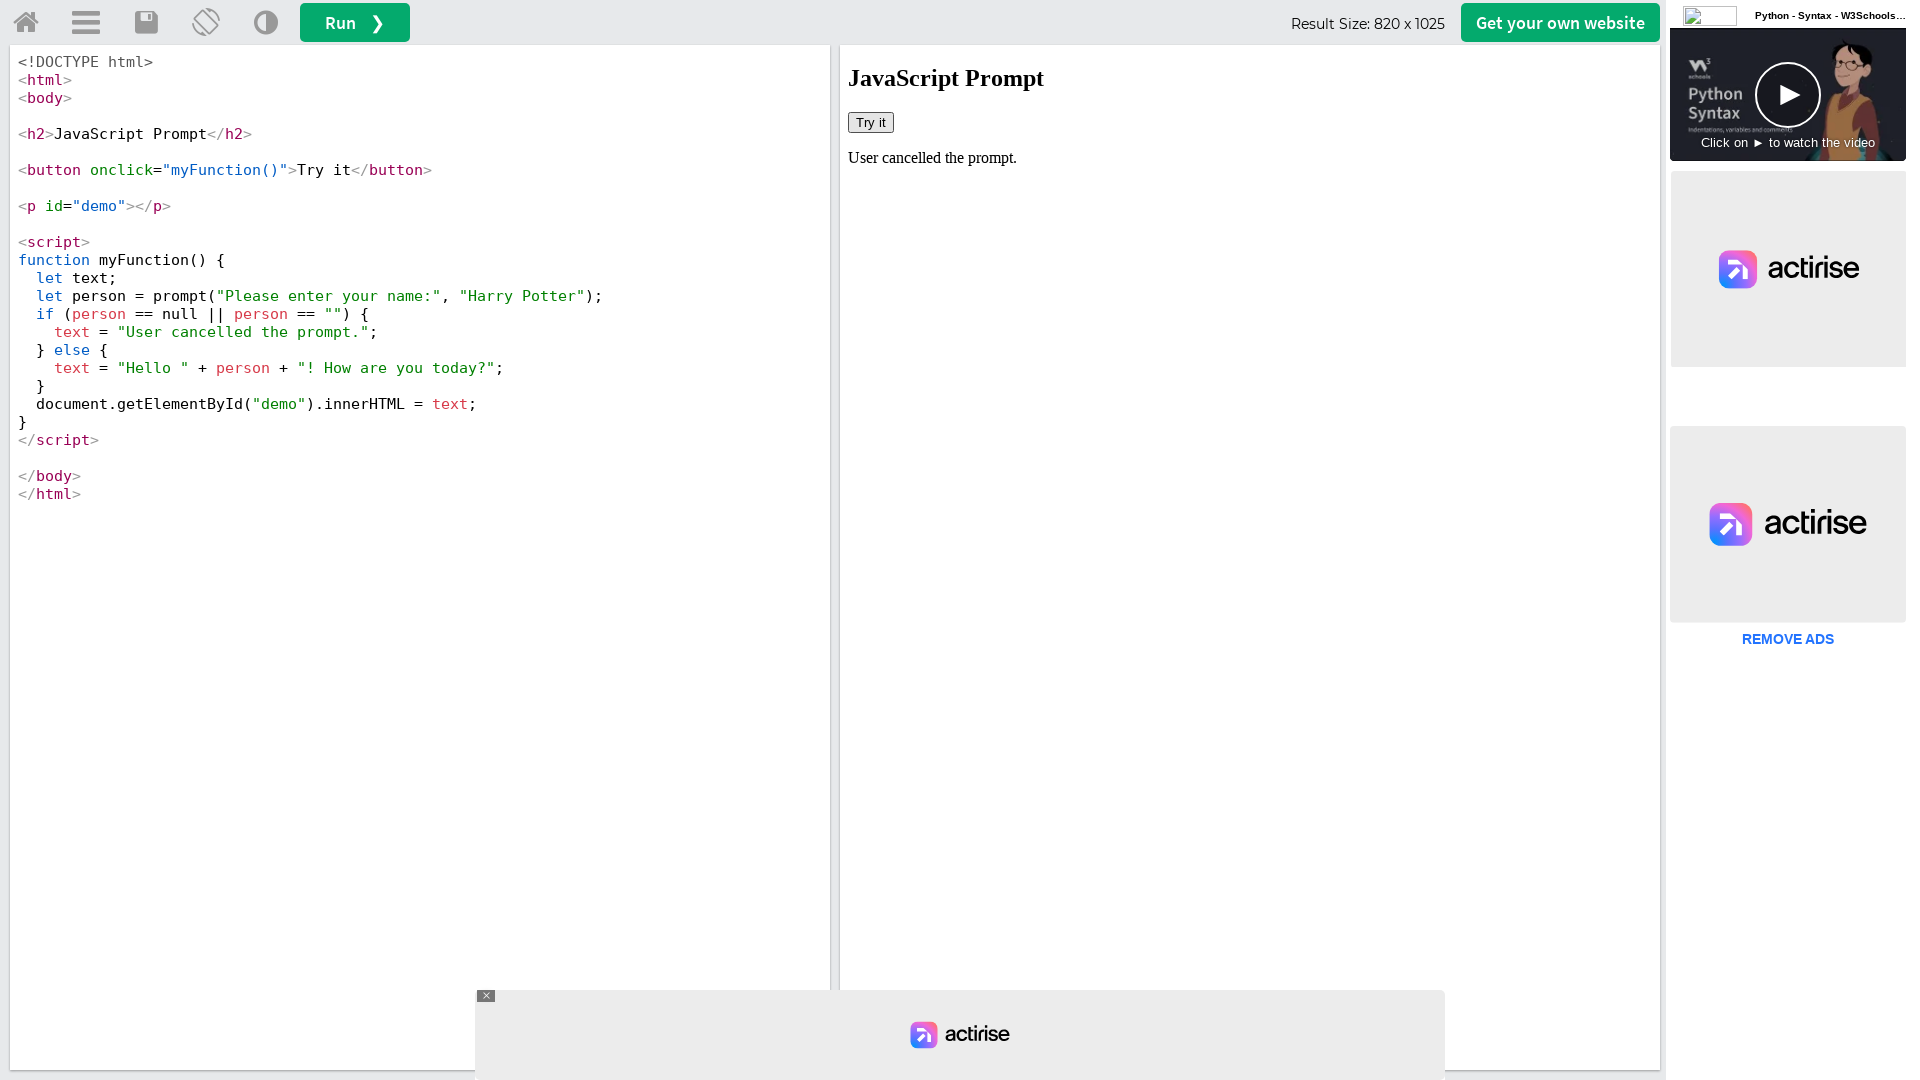

Registered dialog handler to accept prompt with 'Bangladesh'
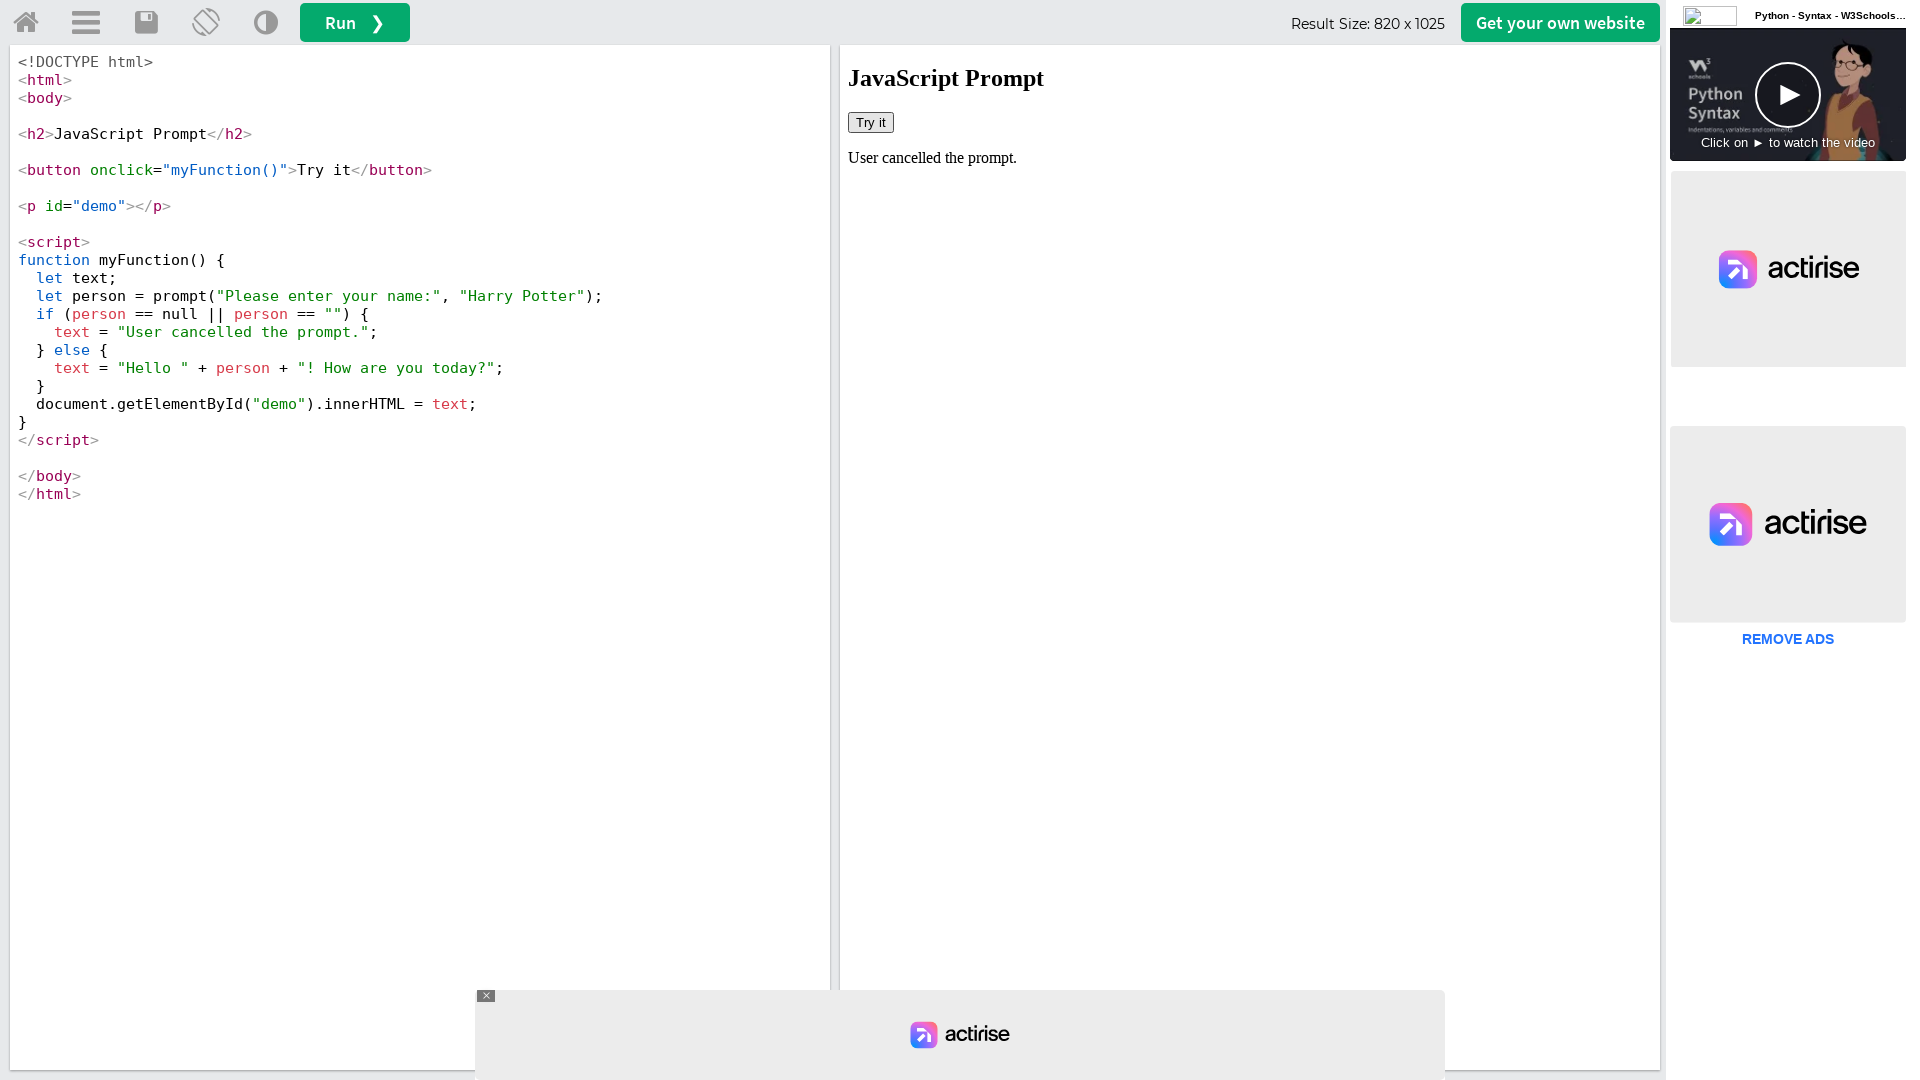

Re-clicked 'Try it' button to trigger prompt alert with handler in place at (871, 122) on #iframeResult >> internal:control=enter-frame >> xpath=//button[text()='Try it']
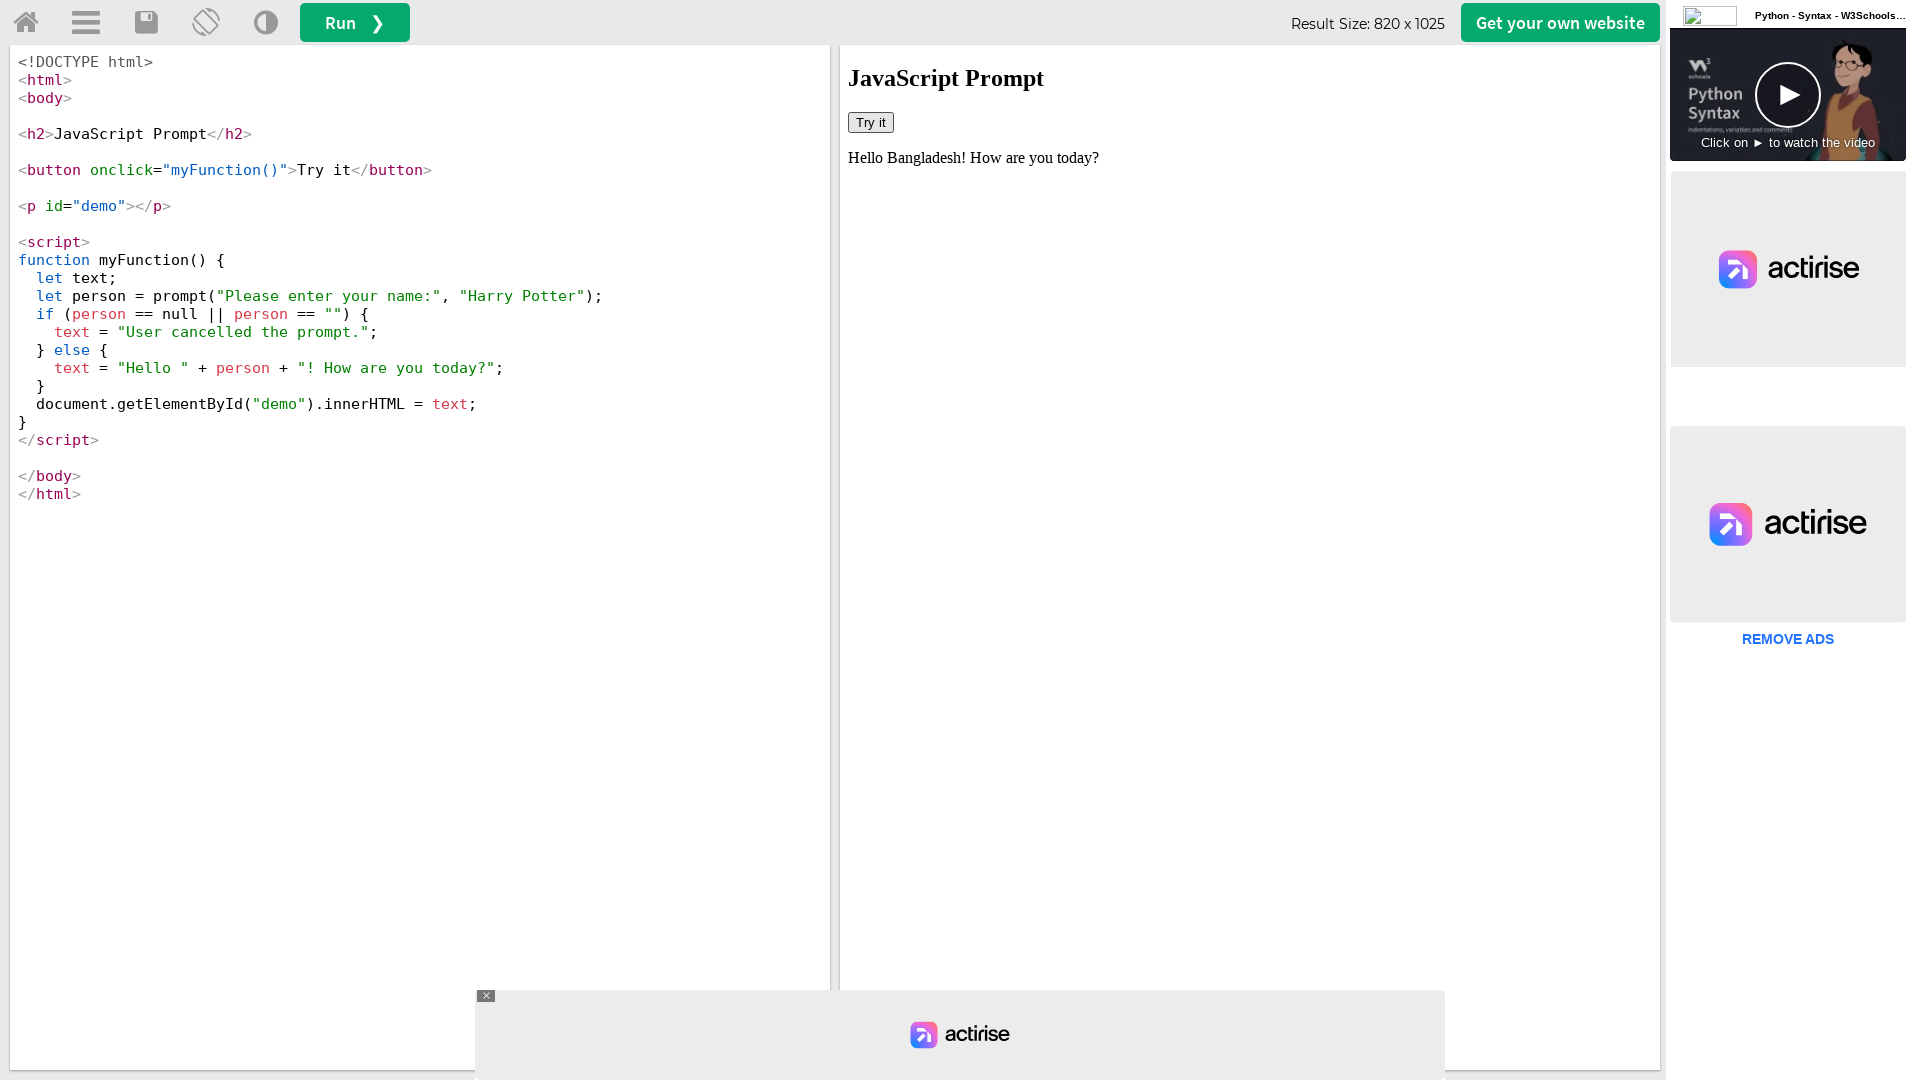

Demo element loaded after accepting prompt
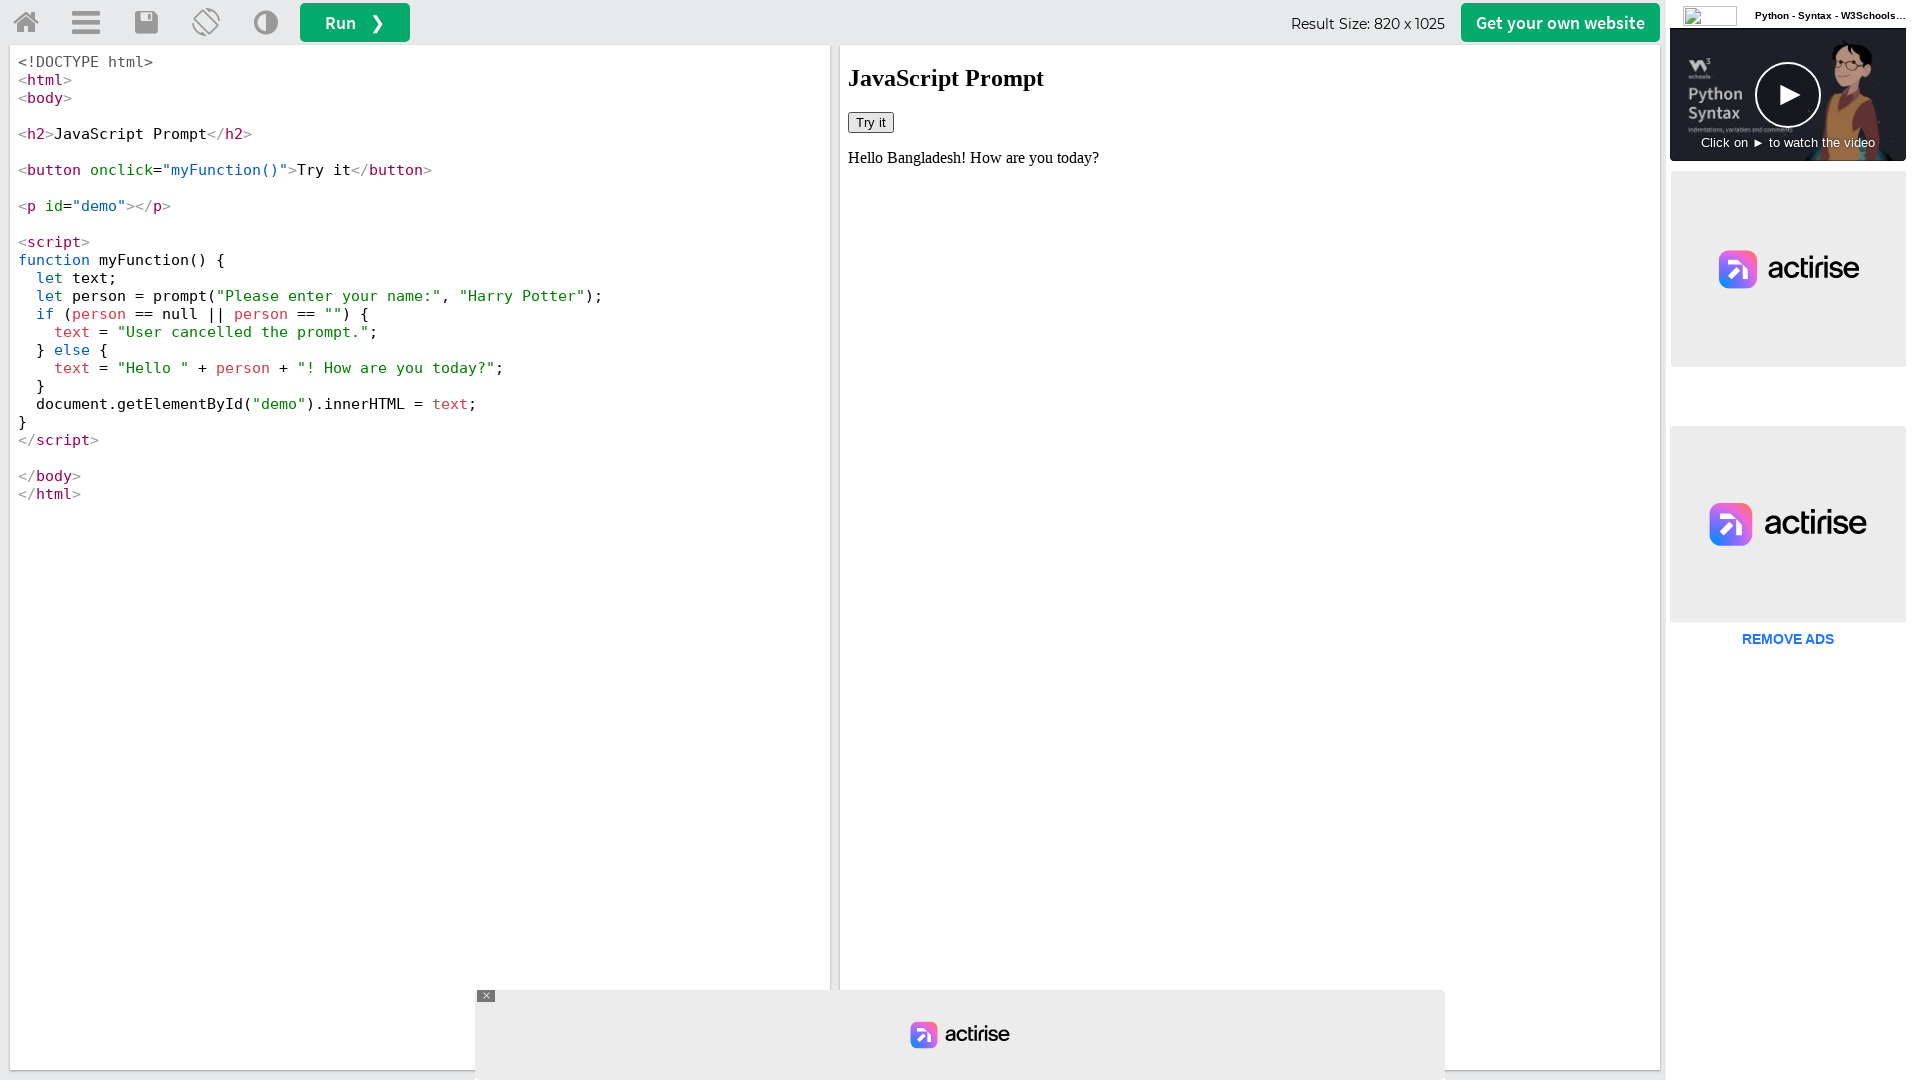

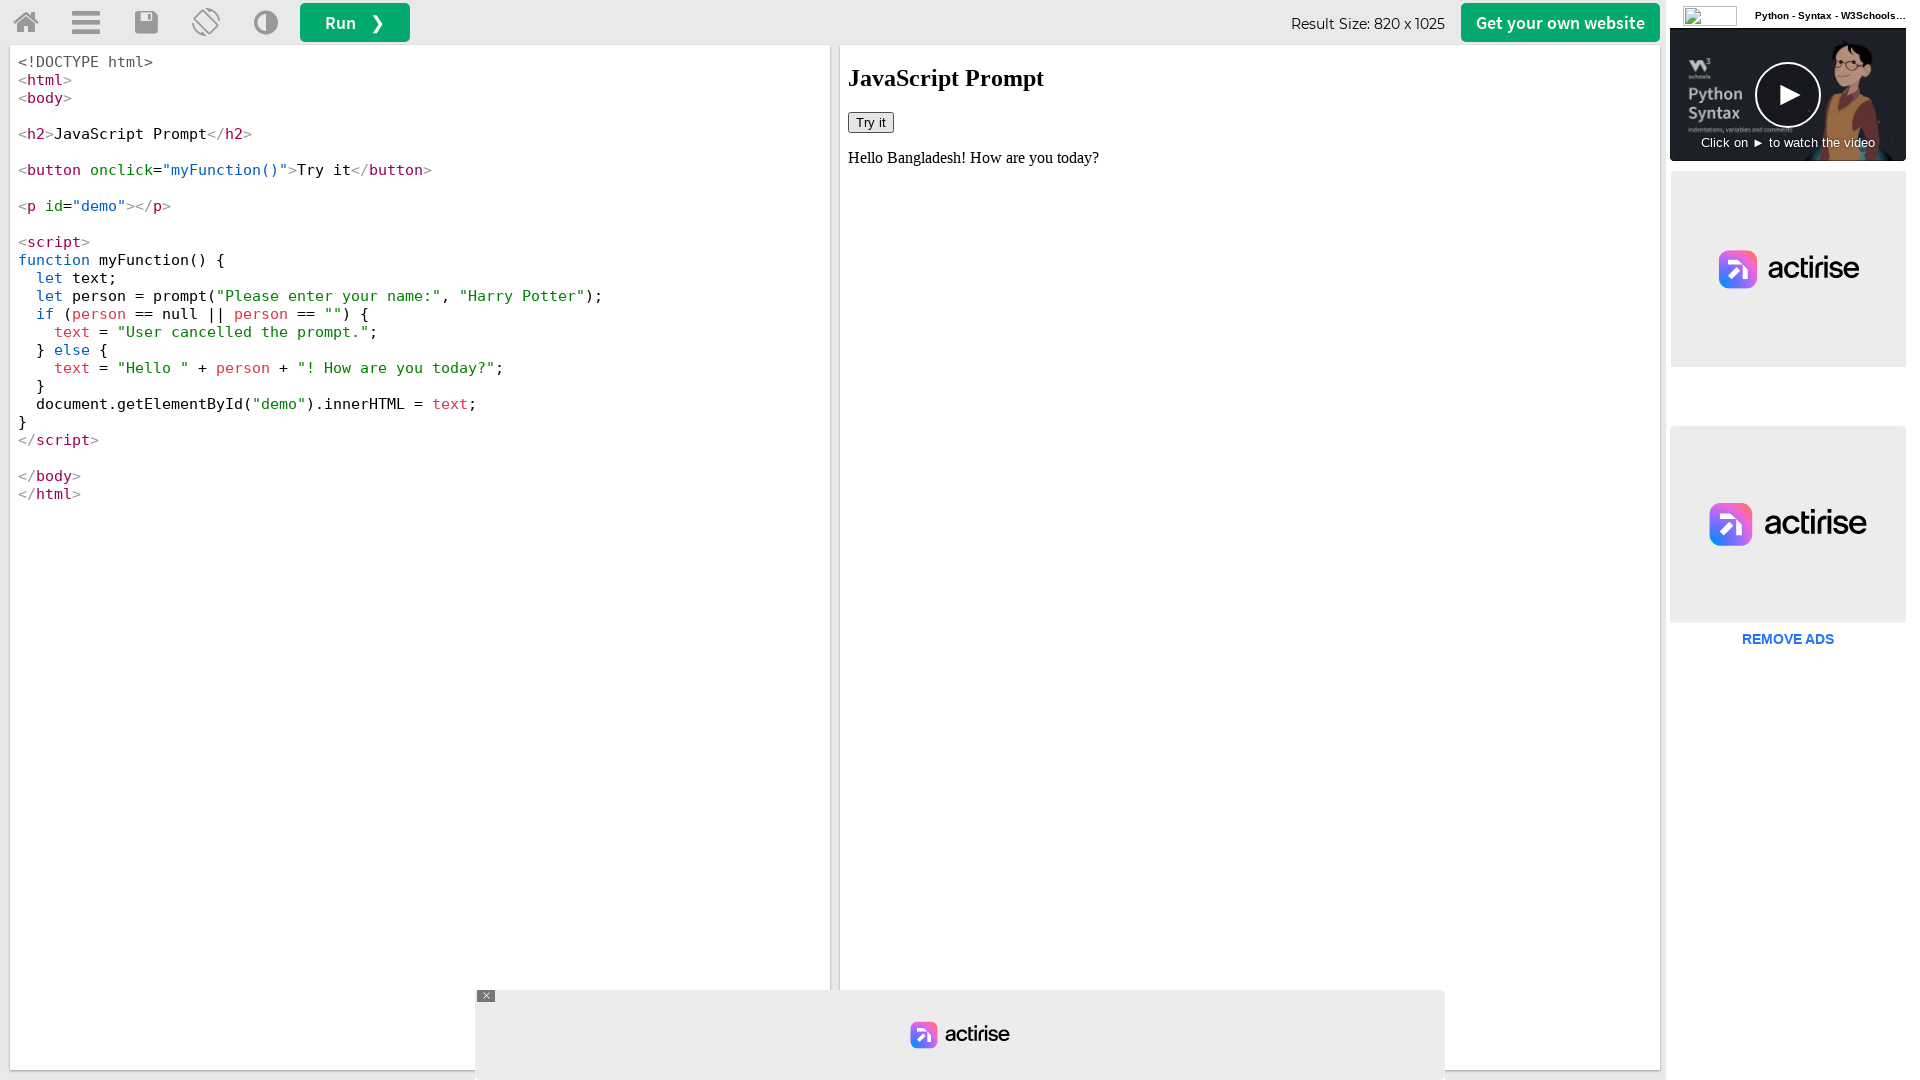